Tests product search functionality by searching for a mug product, clicking on the result, and verifying the product title is displayed correctly

Starting URL: https://learningprime.com.br

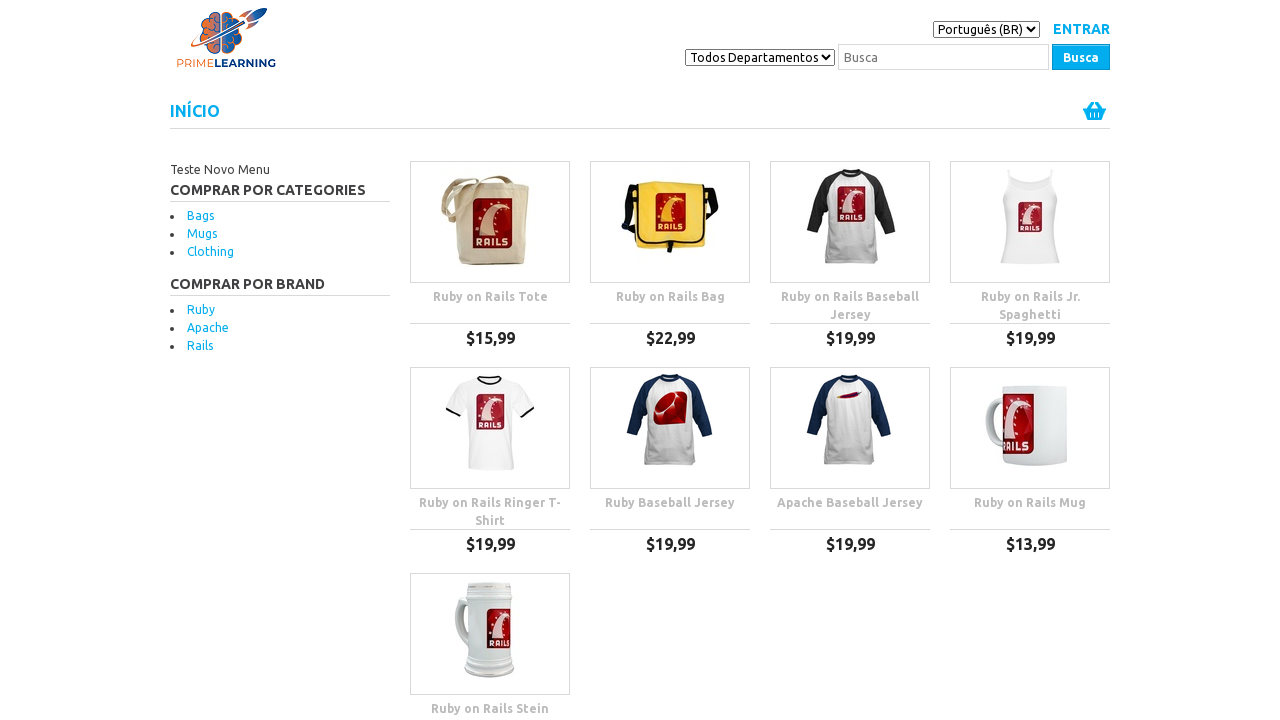

Filled search field with 'mug' on #keywords
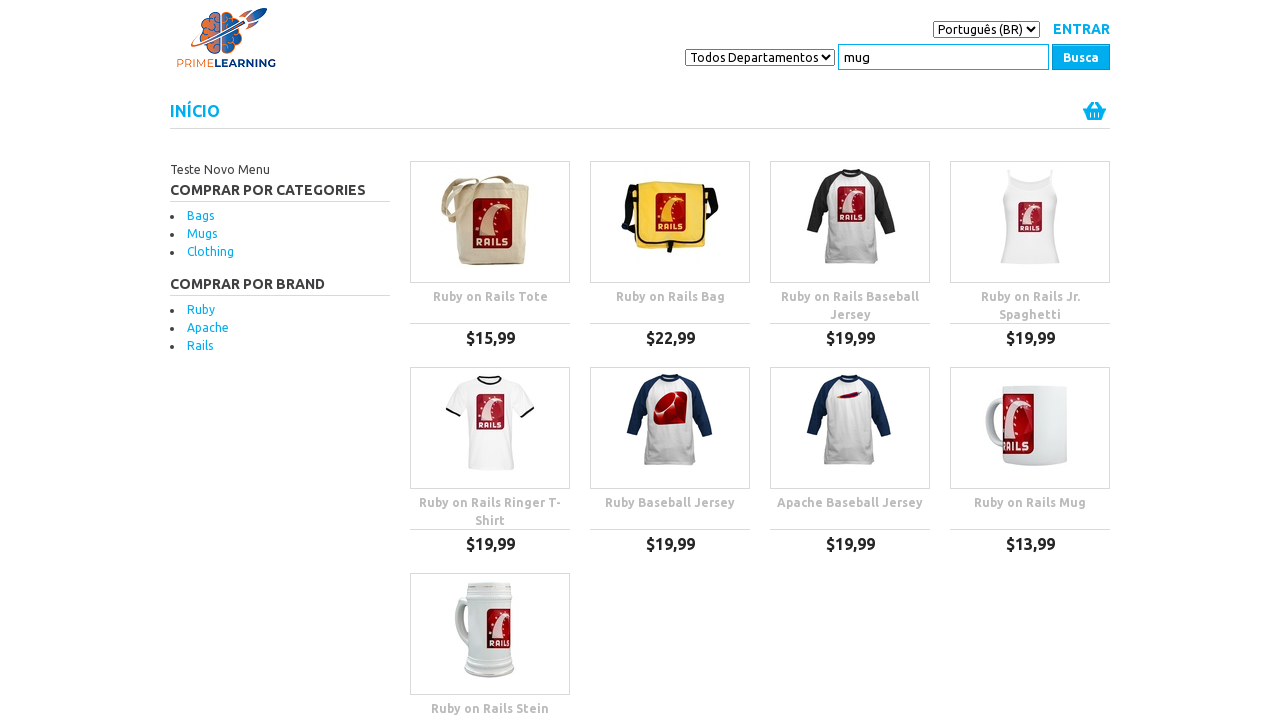

Clicked search submit button at (1081, 57) on css=#search-bar > form > input[type=submit]:nth-child(4)
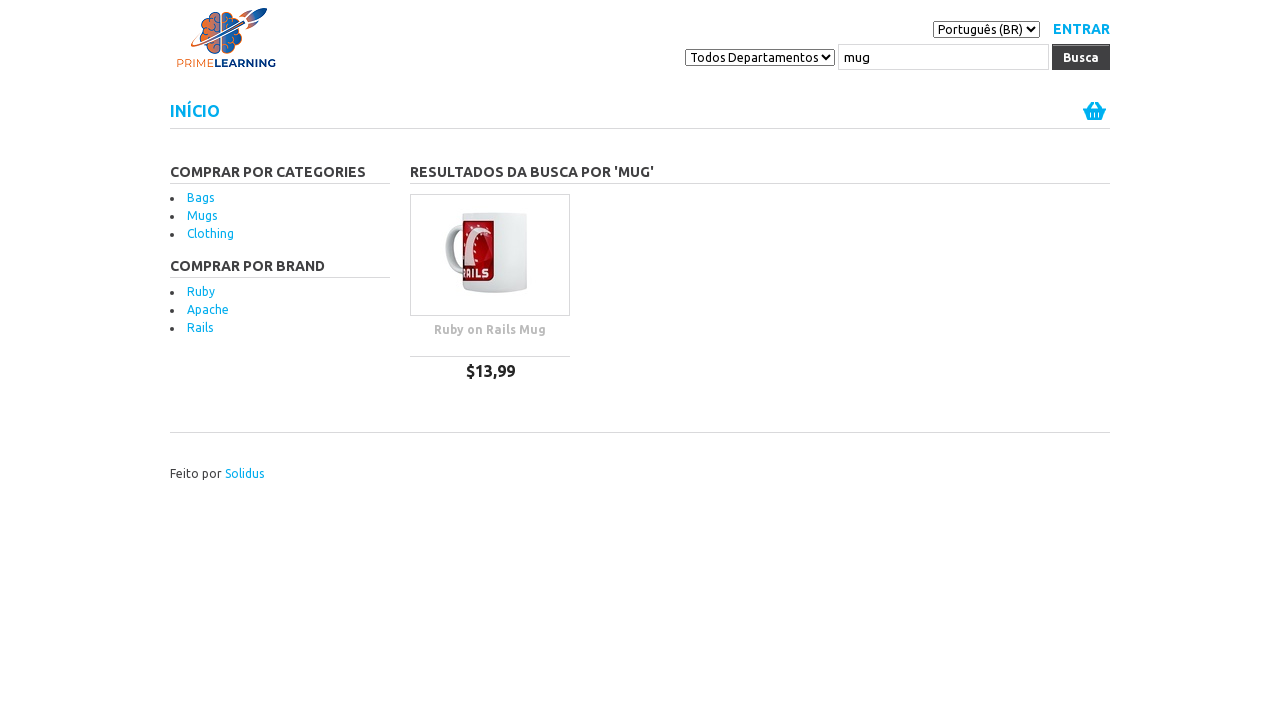

Clicked on first product in search results at (490, 287) on xpath=/html/body/div/div/div/div/ul/li
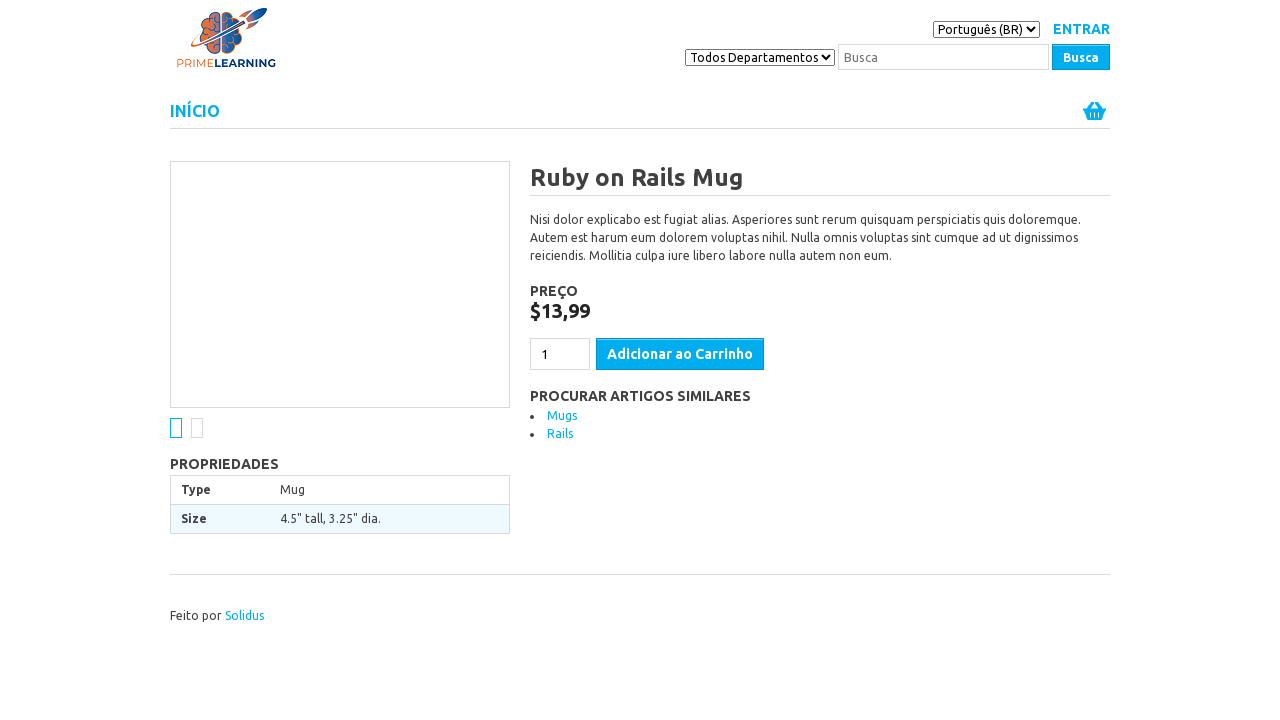

Product page loaded and product title element found
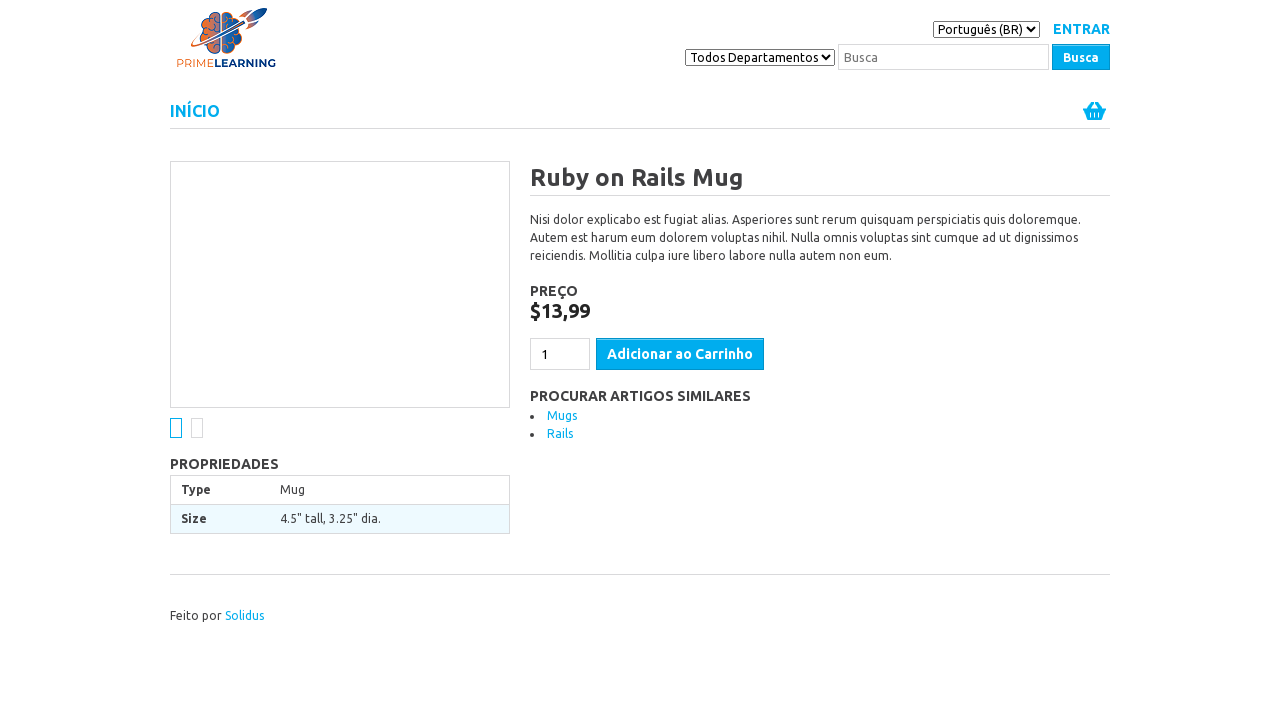

Verified product title matches 'Ruby on Rails Mug'
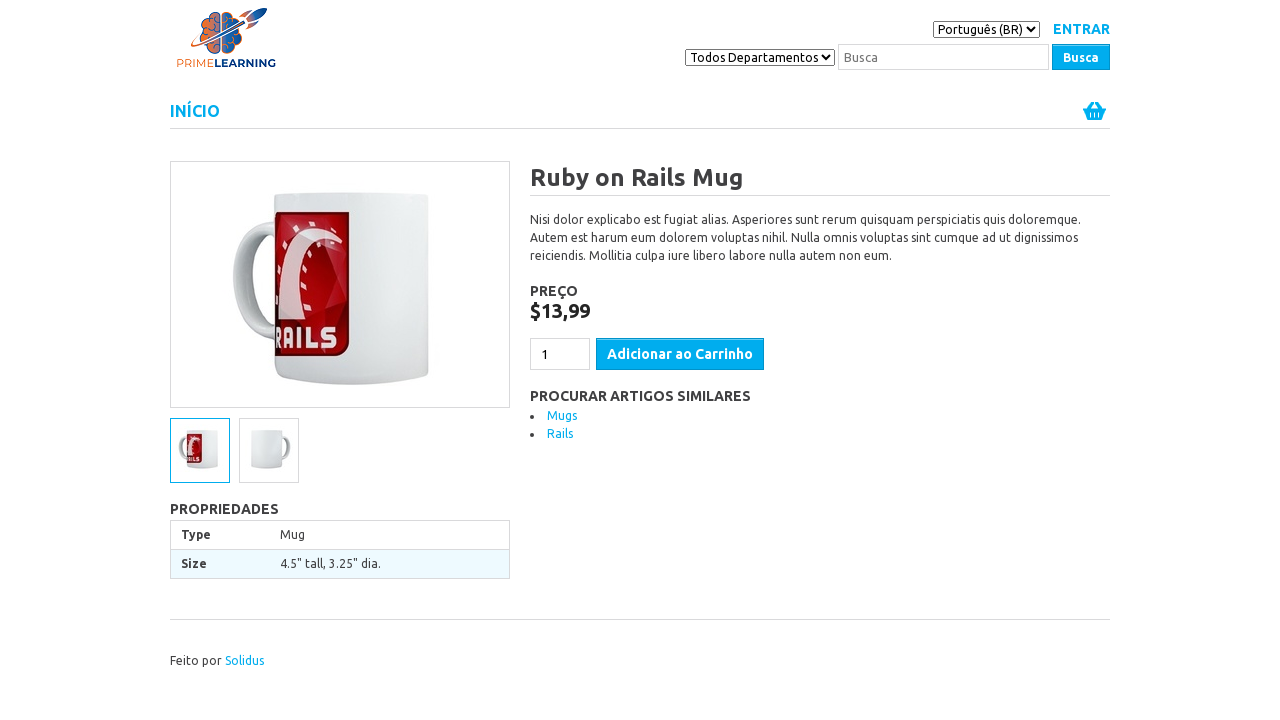

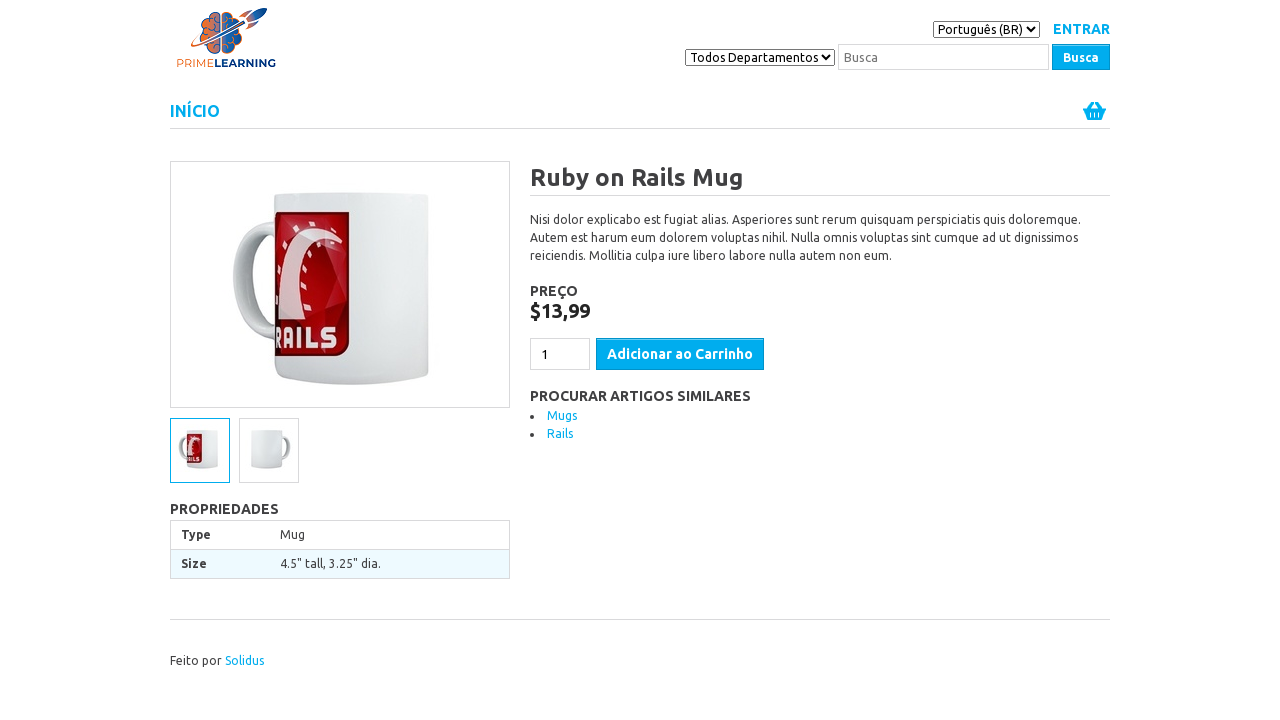